Tests typing into a DOM element using fill and press methods, including special characters and key modifiers

Starting URL: https://example.cypress.io/commands/actions

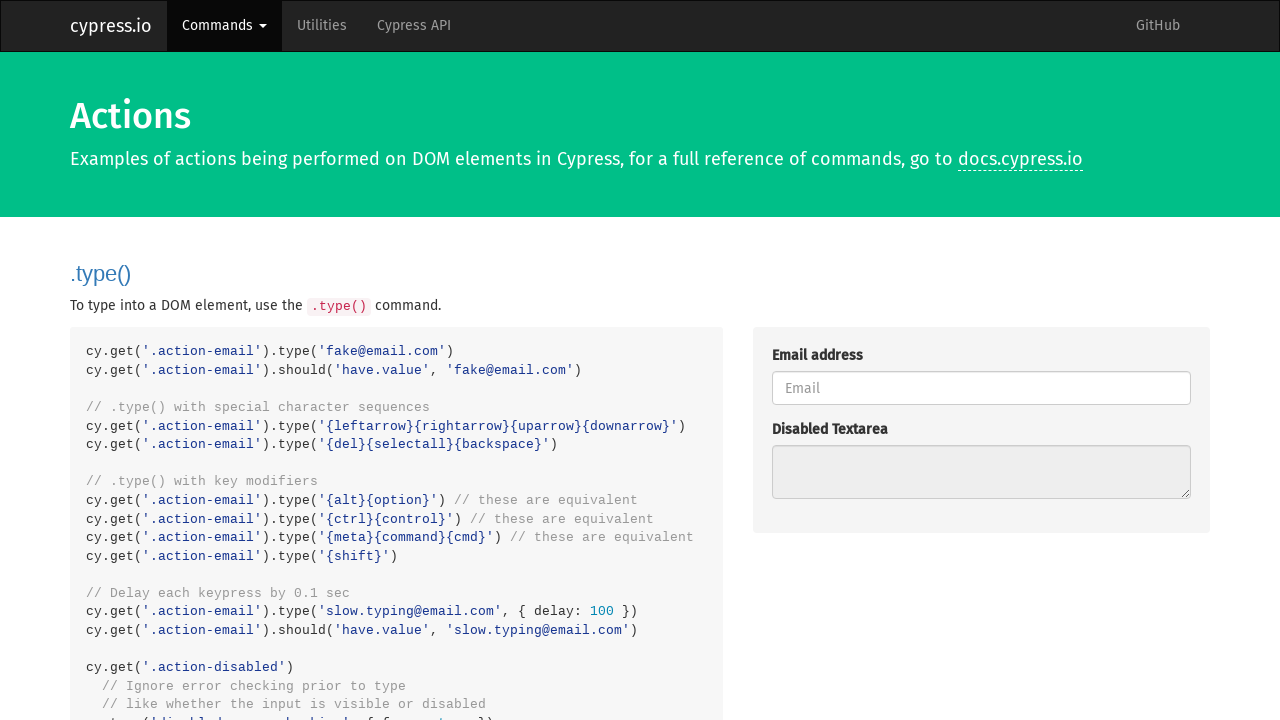

Filled email field with 'fake@email.com' on .action-email
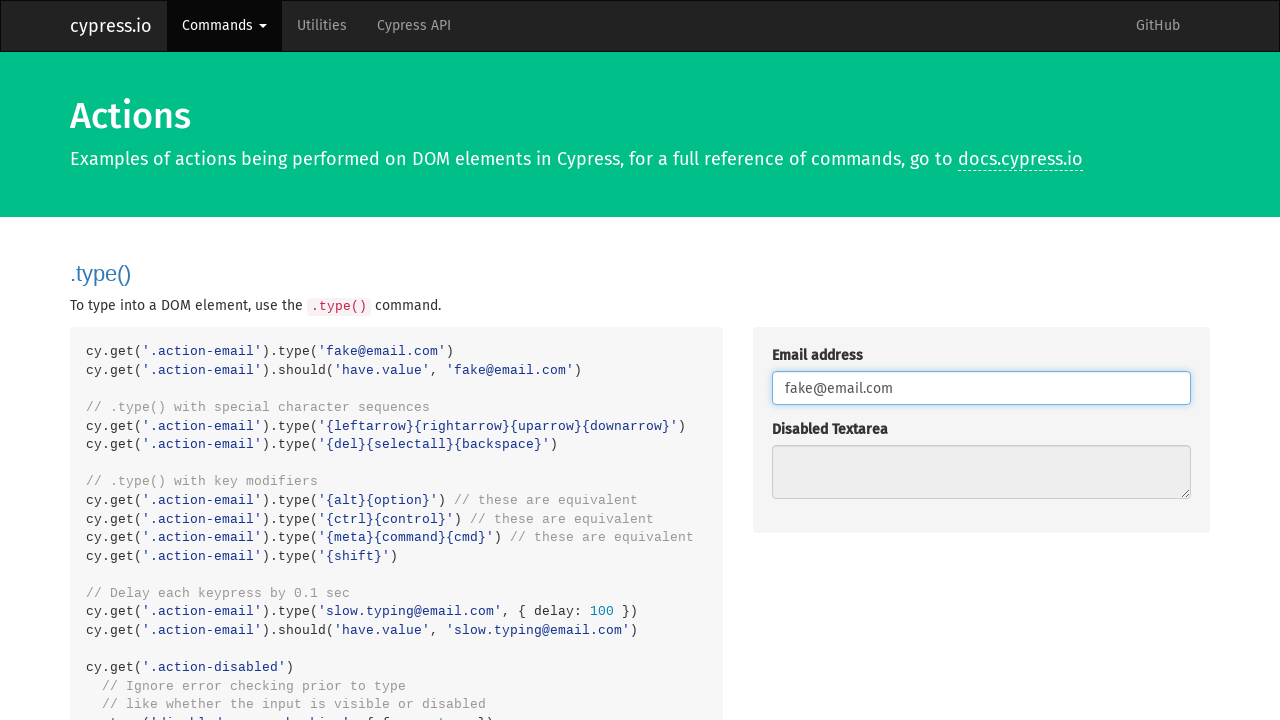

Pressed ArrowLeft key on .action-email
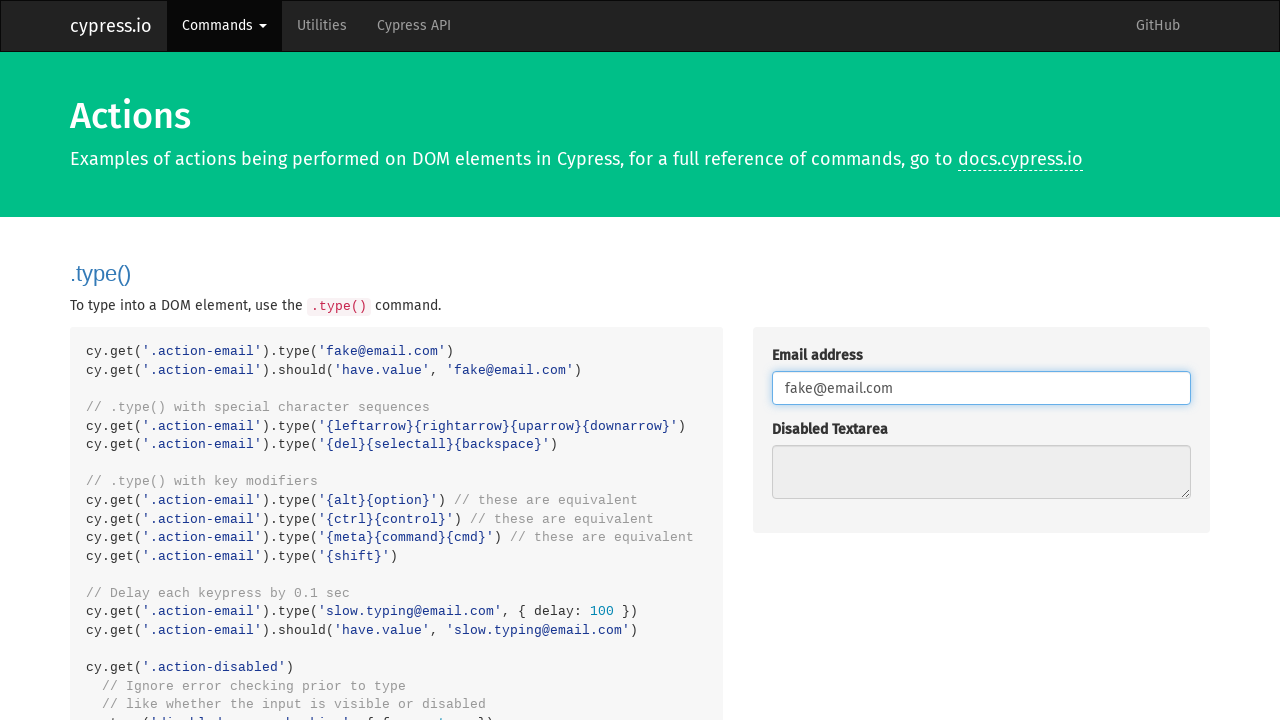

Pressed ArrowRight key on .action-email
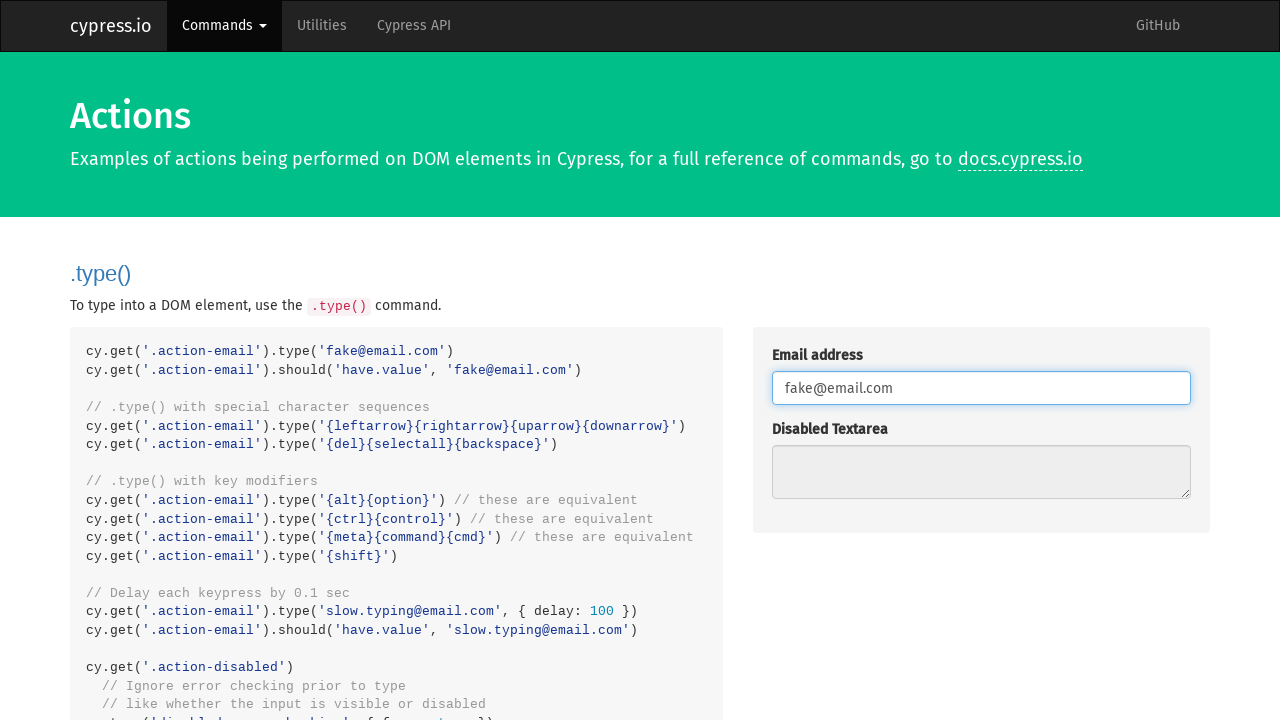

Pressed ArrowUp key on .action-email
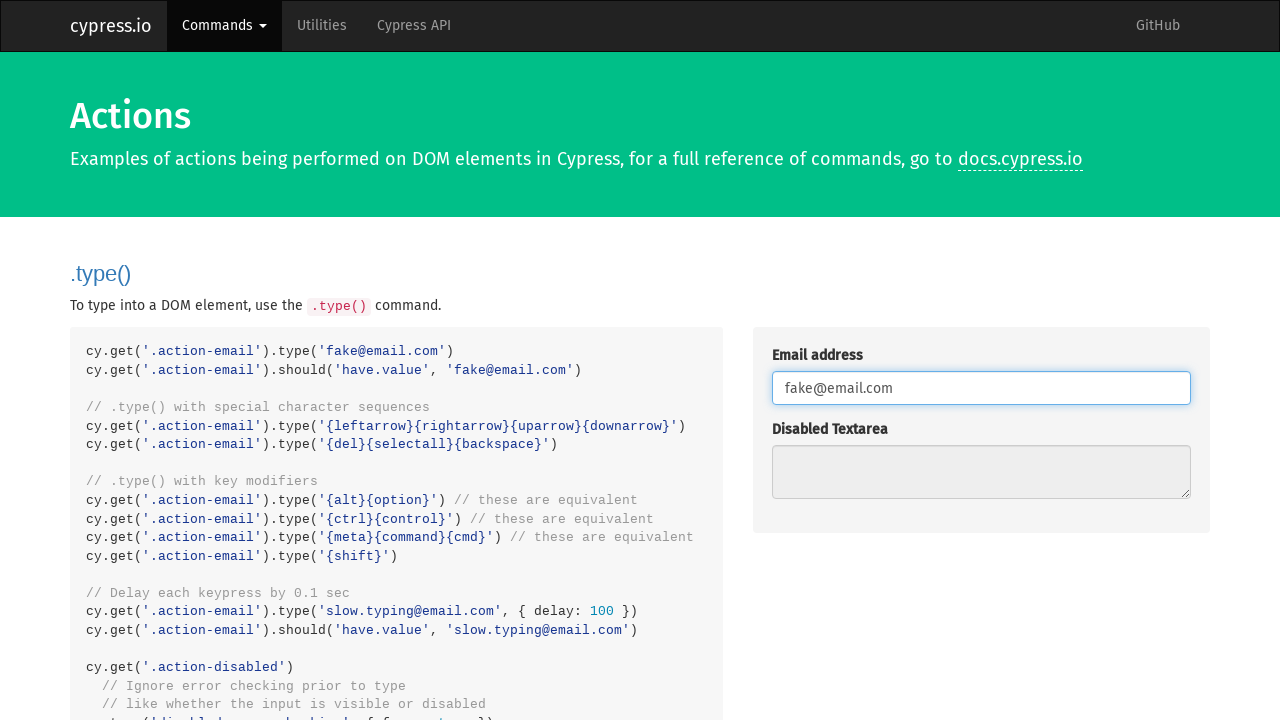

Pressed ArrowDown key on .action-email
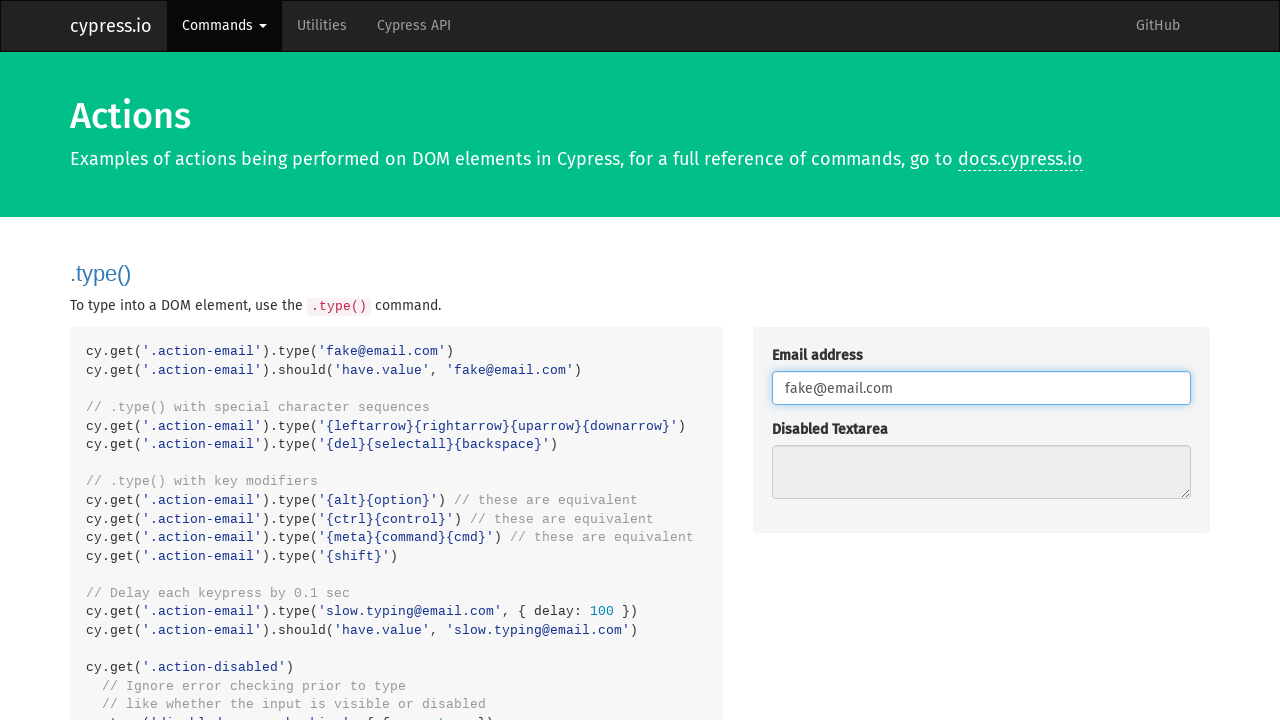

Pressed Alt+a key combination on .action-email
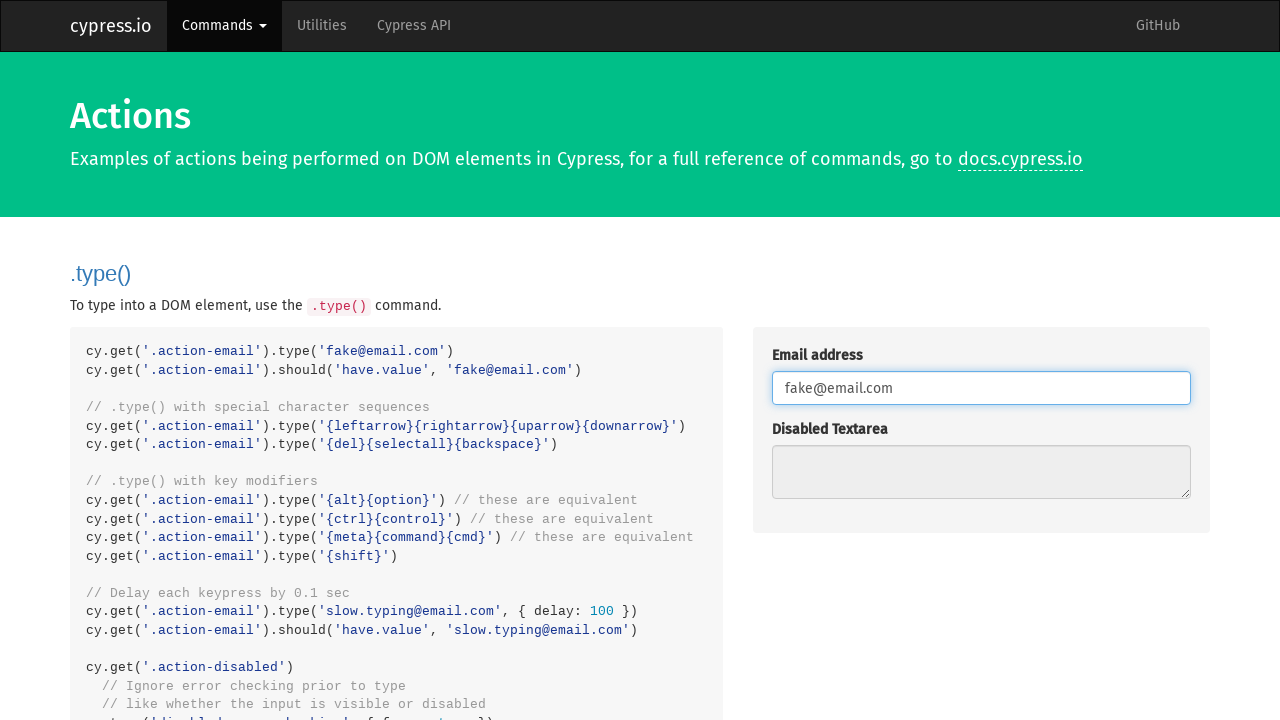

Pressed Shift+A key combination on .action-email
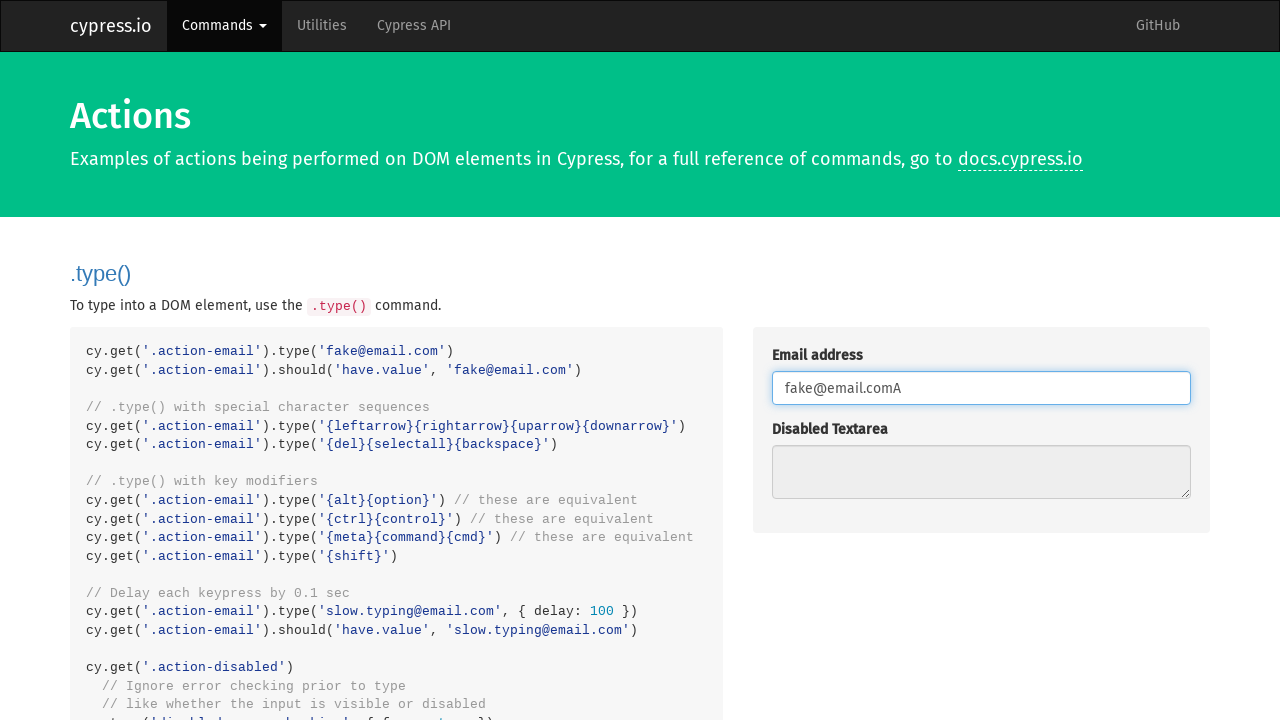

Pressed Control+a key combination to select all on .action-email
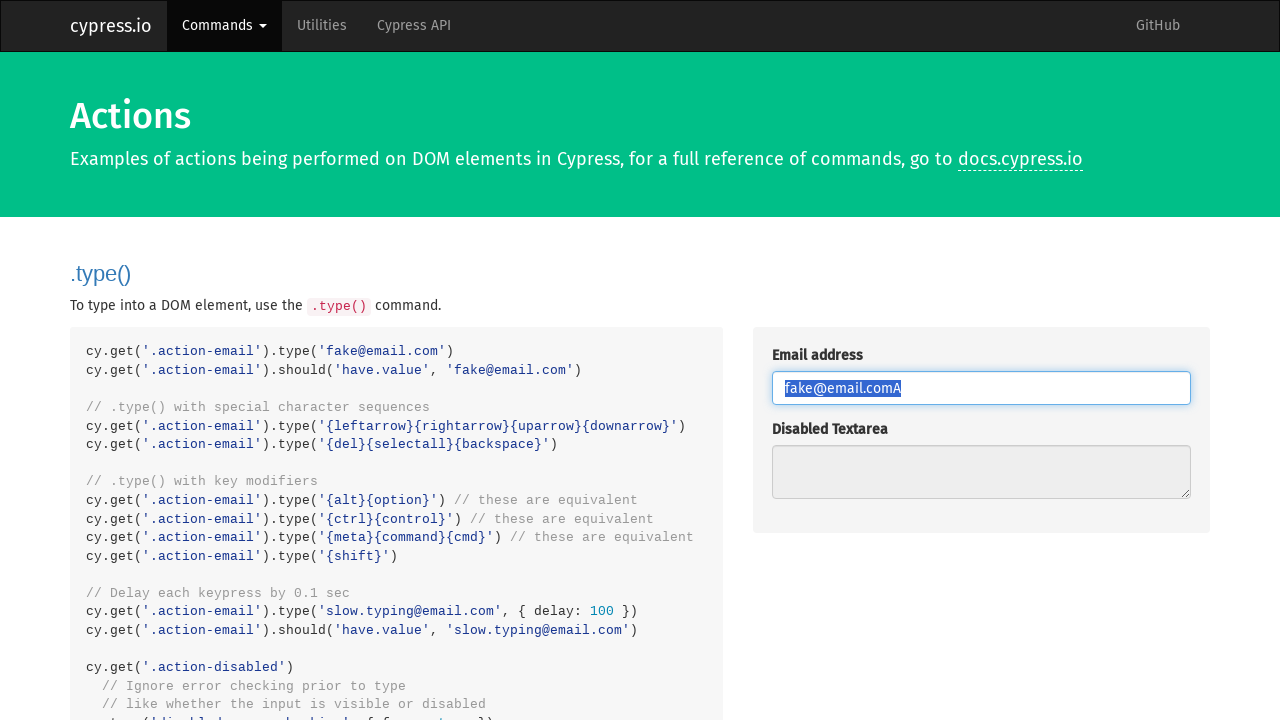

Pressed Delete key on .action-email
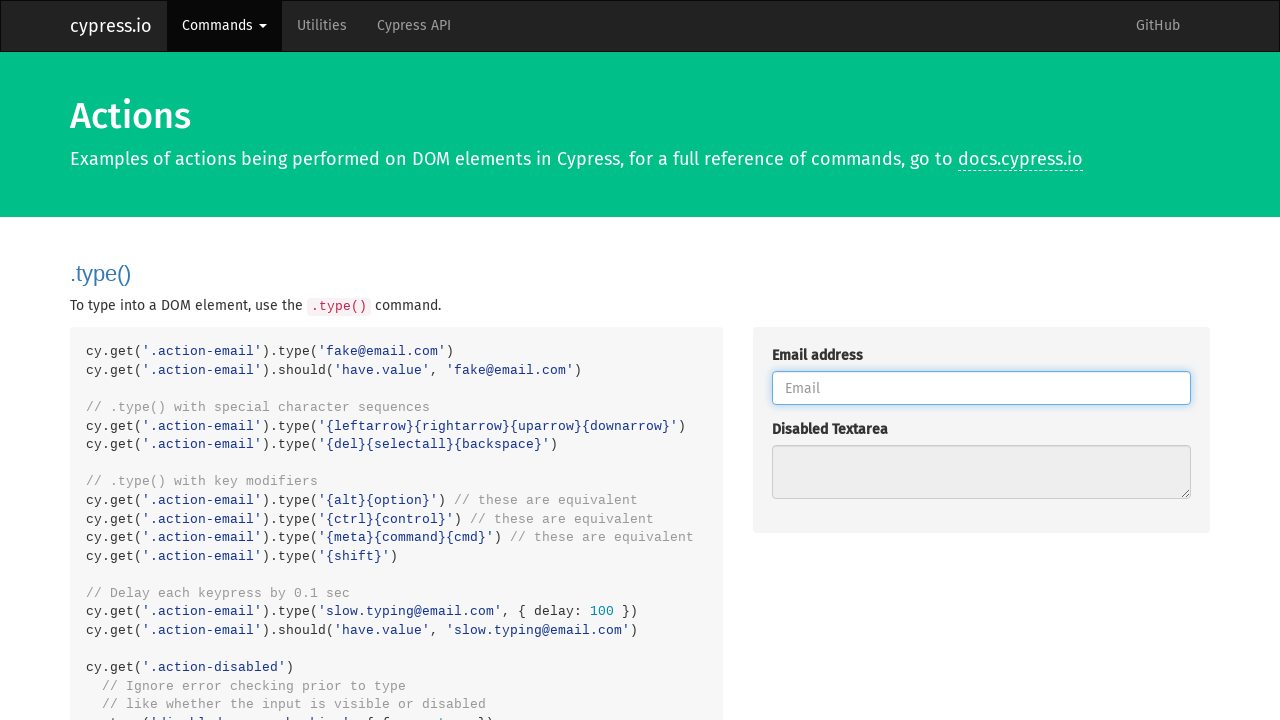

Typed 'slow.typing@email.com' character by character sequentially
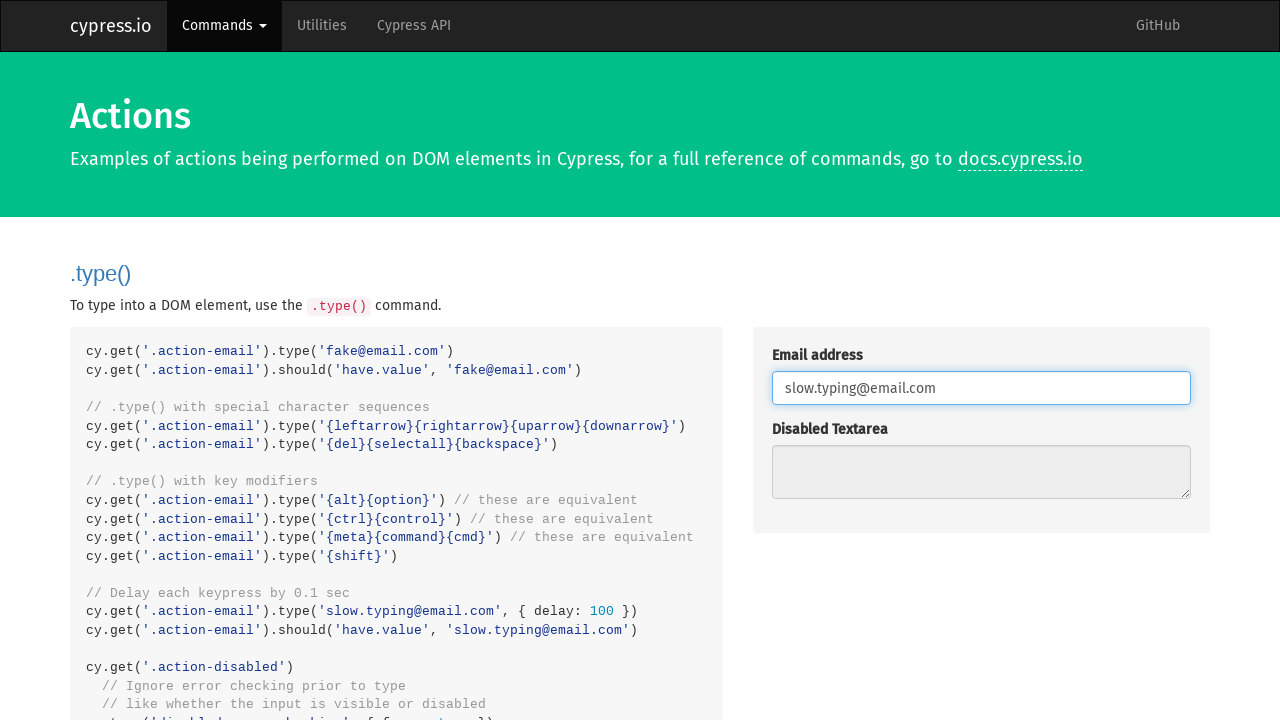

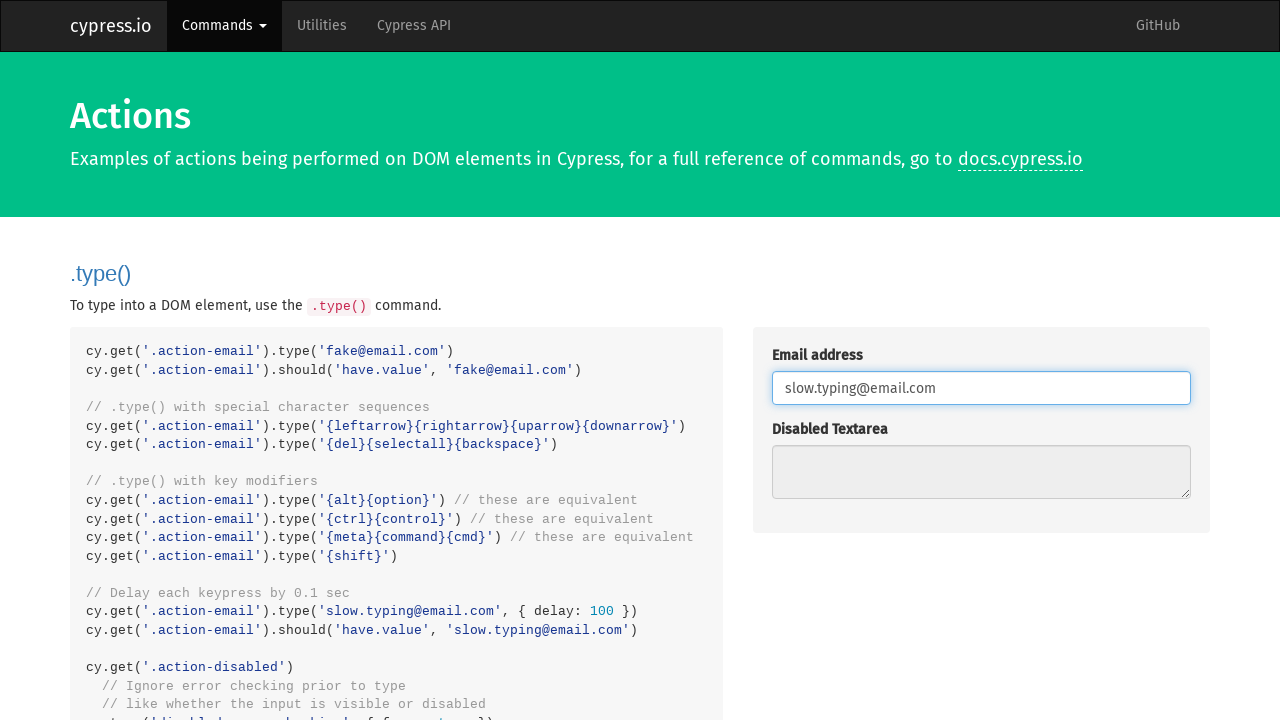